Tests registration form by filling in first name, last name, and email fields, then submitting and verifying success message

Starting URL: http://suninjuly.github.io/registration1.html

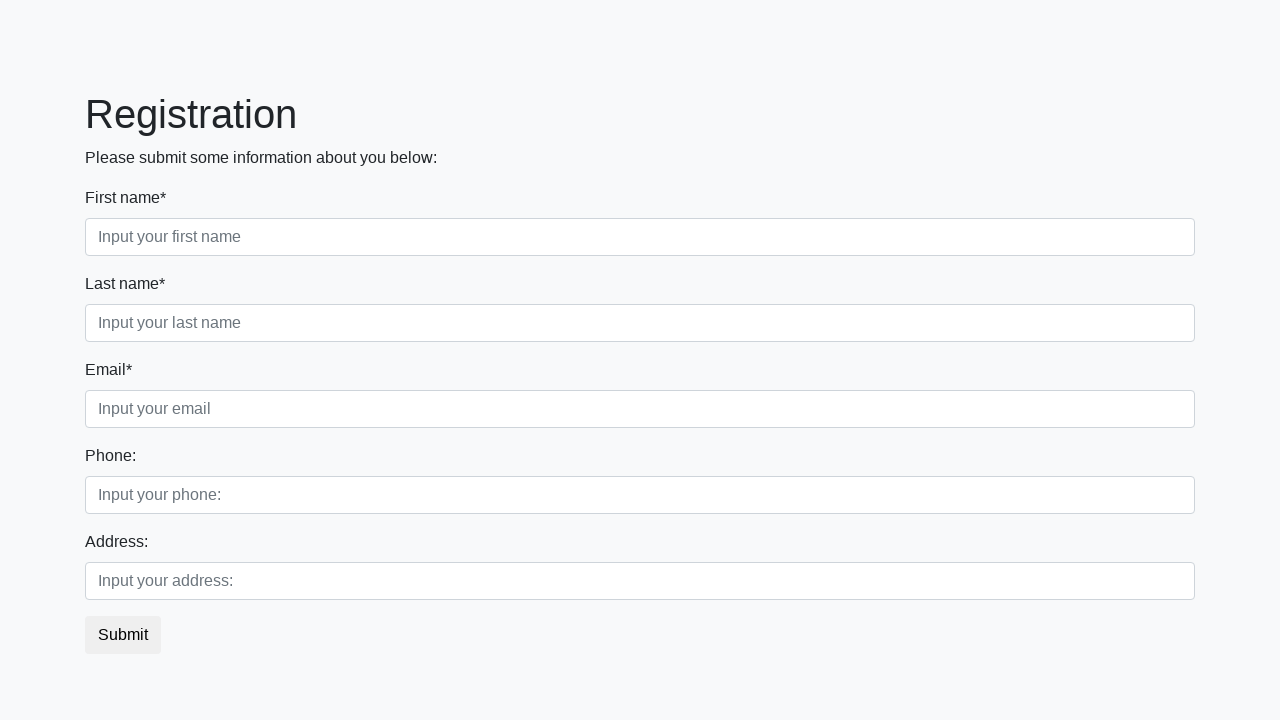

Filled first name field with 'Ivan' on .first_block>.first_class>.first
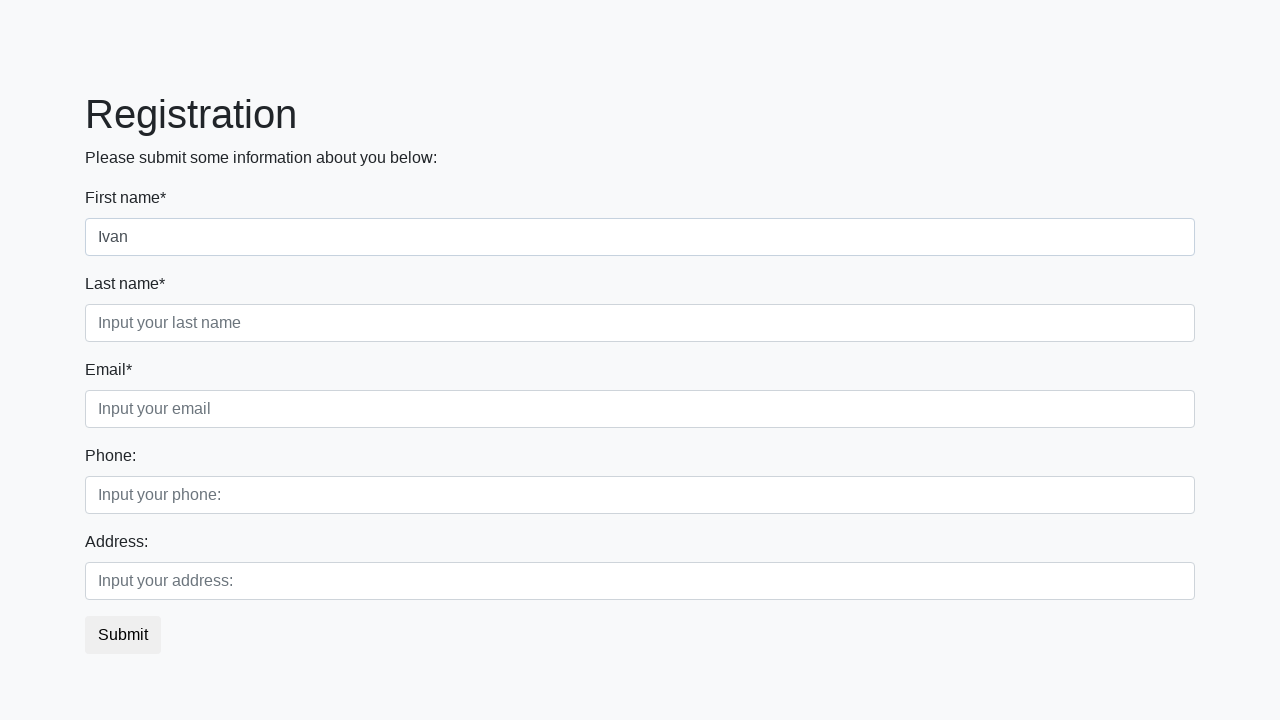

Filled last name field with 'Lastlonger' on .first_block>.second_class>.second
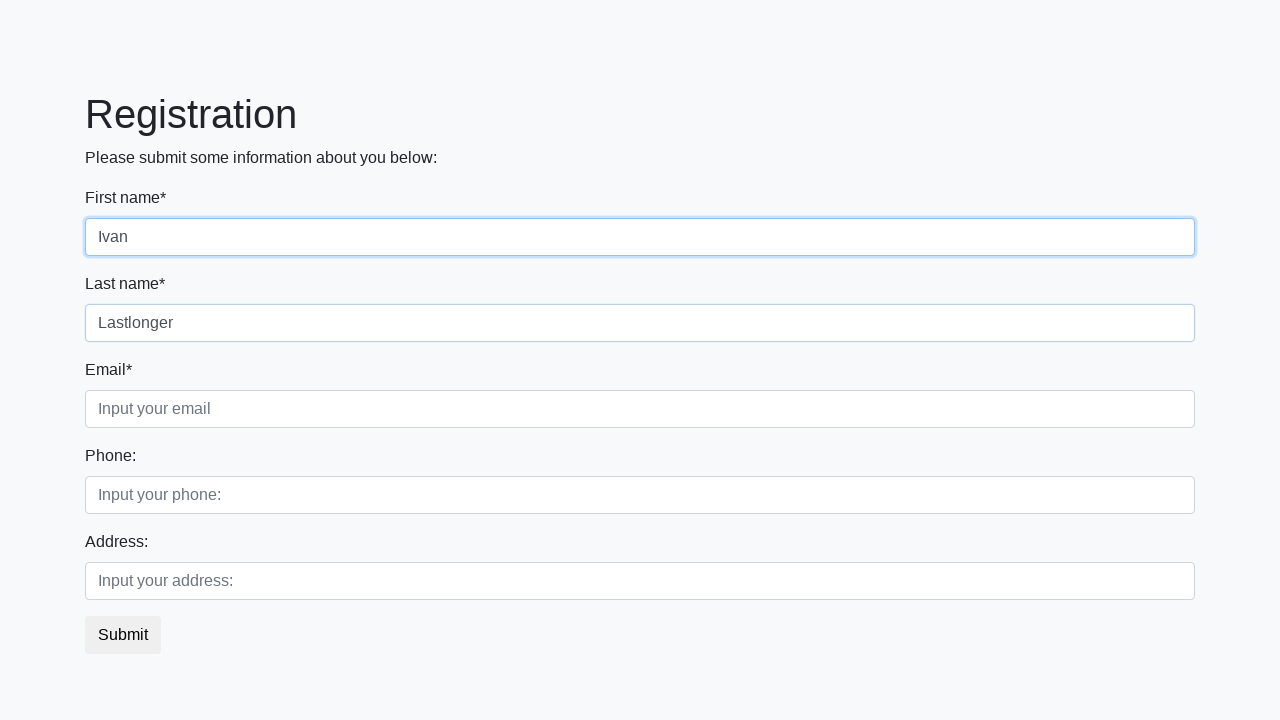

Filled email field with 'ivan@mail.ru' on .first_block>.third_class>.third
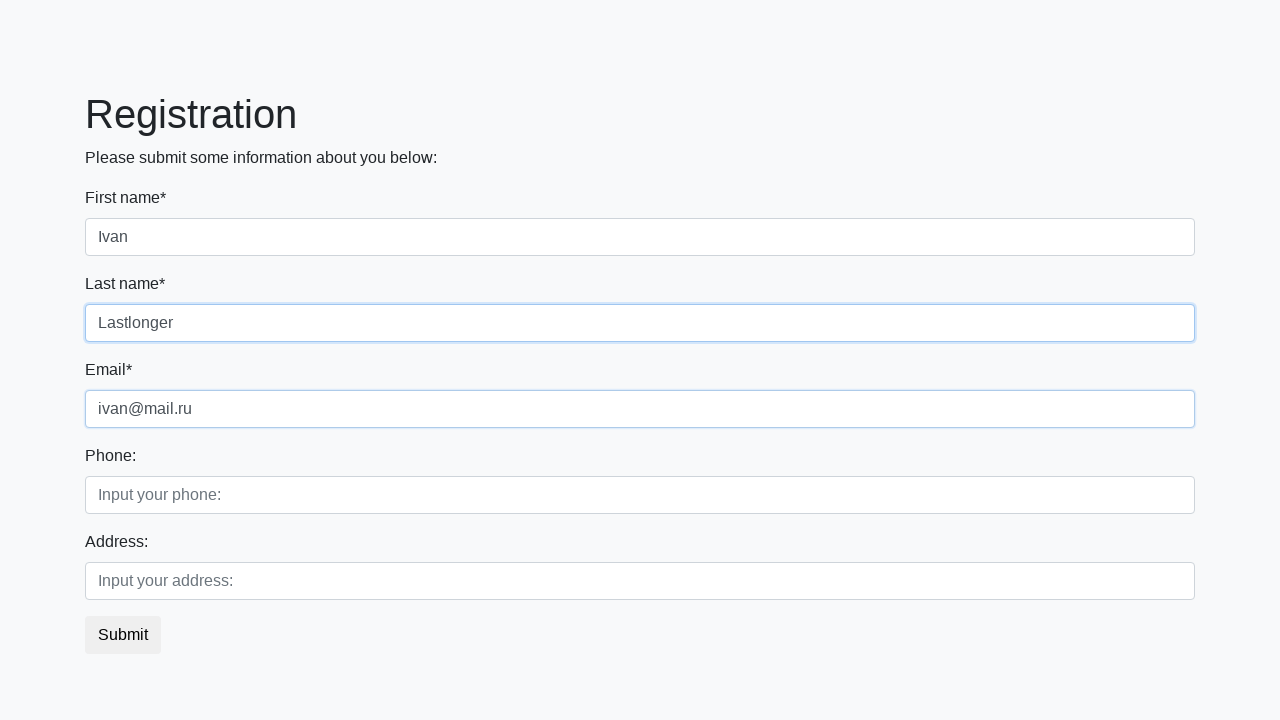

Clicked submit button to submit registration form at (123, 635) on button.btn
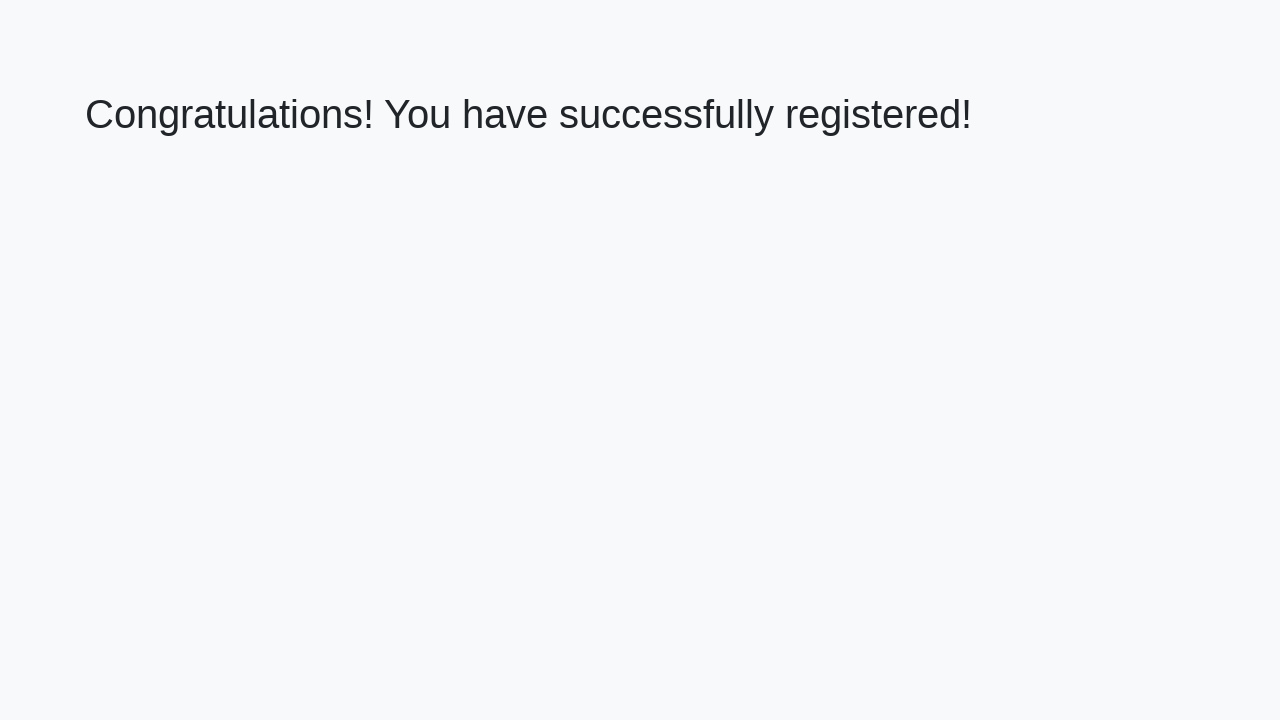

Success message heading loaded
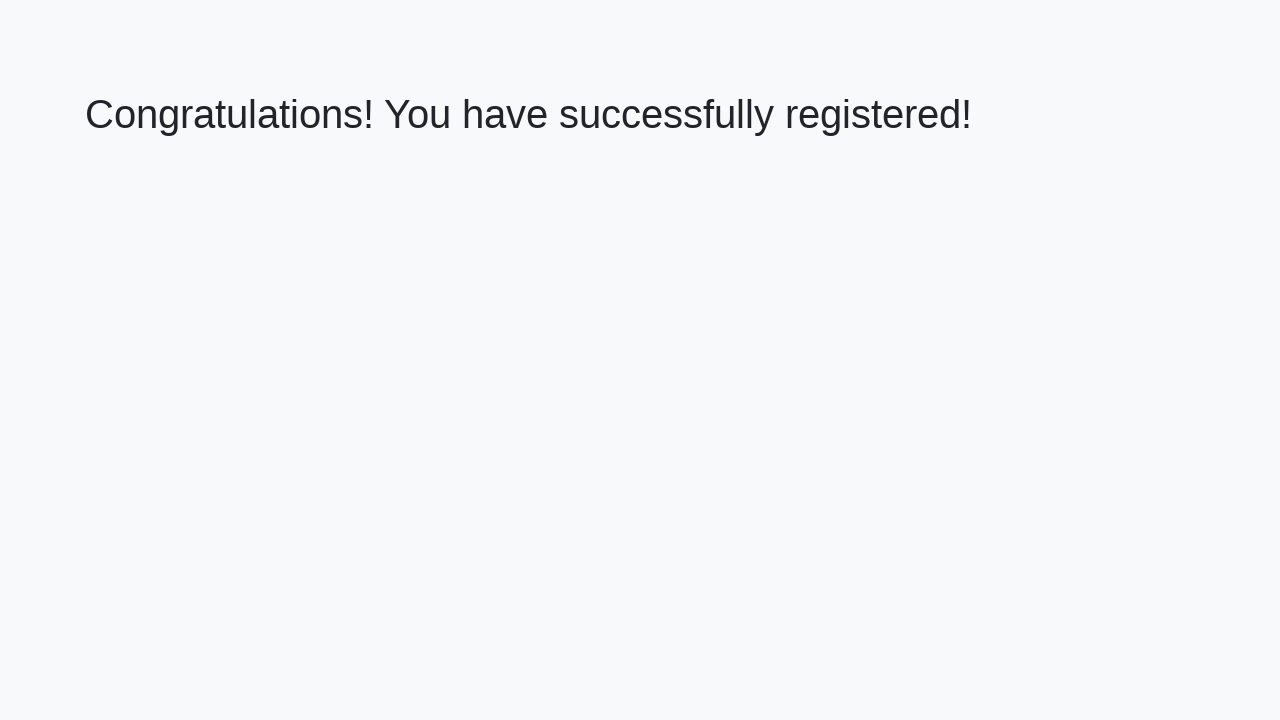

Retrieved success message text: 'Congratulations! You have successfully registered!'
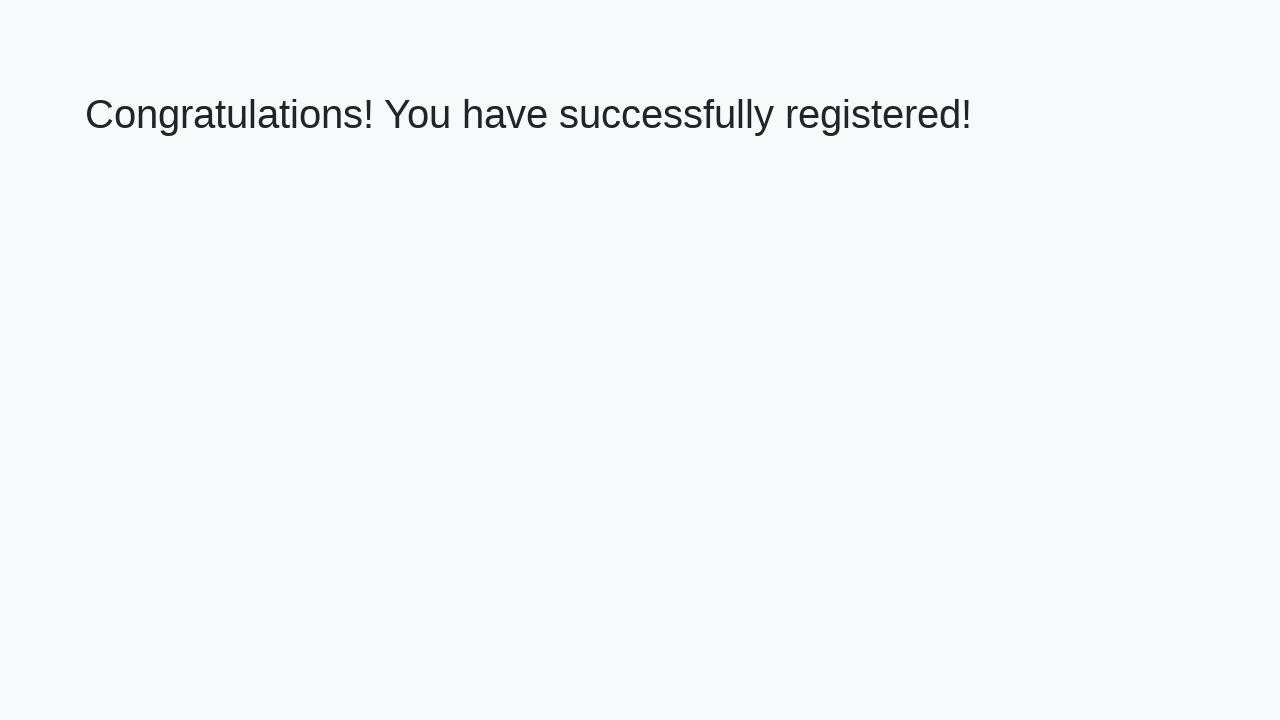

Assertion passed: Success message is correct
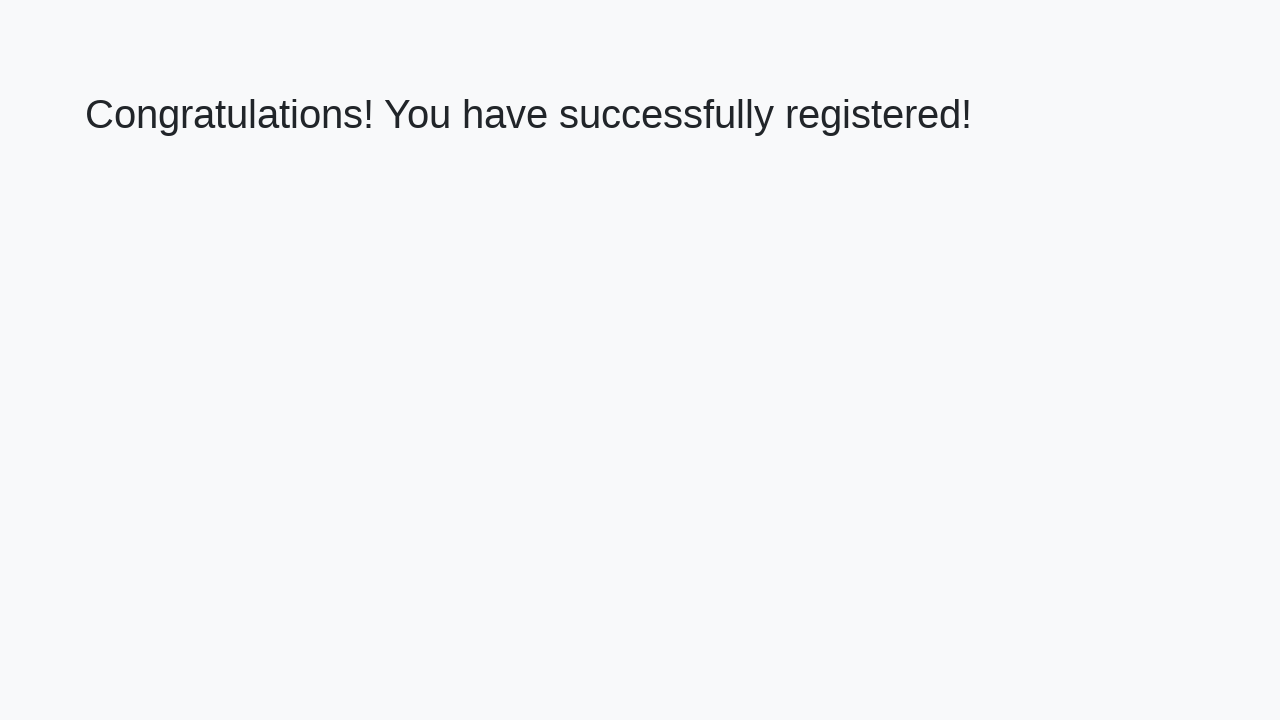

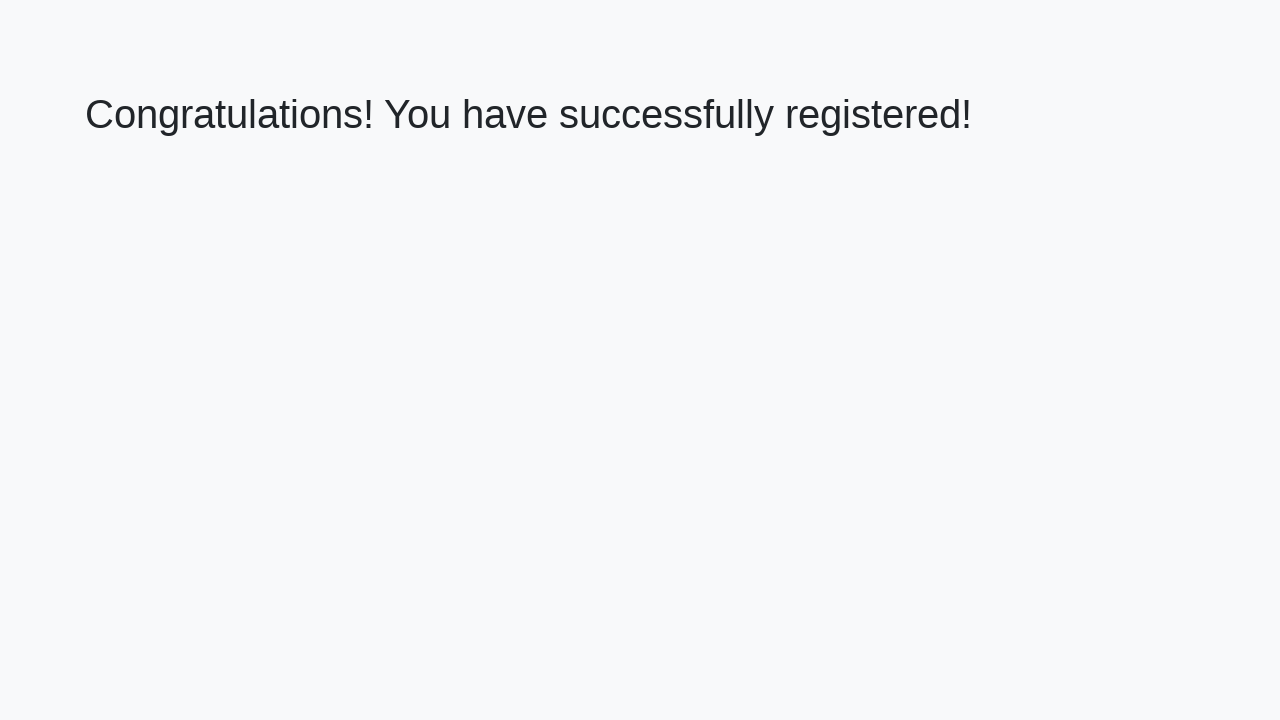